Tests navigation from the Training Support homepage to the About Us page by clicking the About Us link and verifying the page heading

Starting URL: https://training-support.net

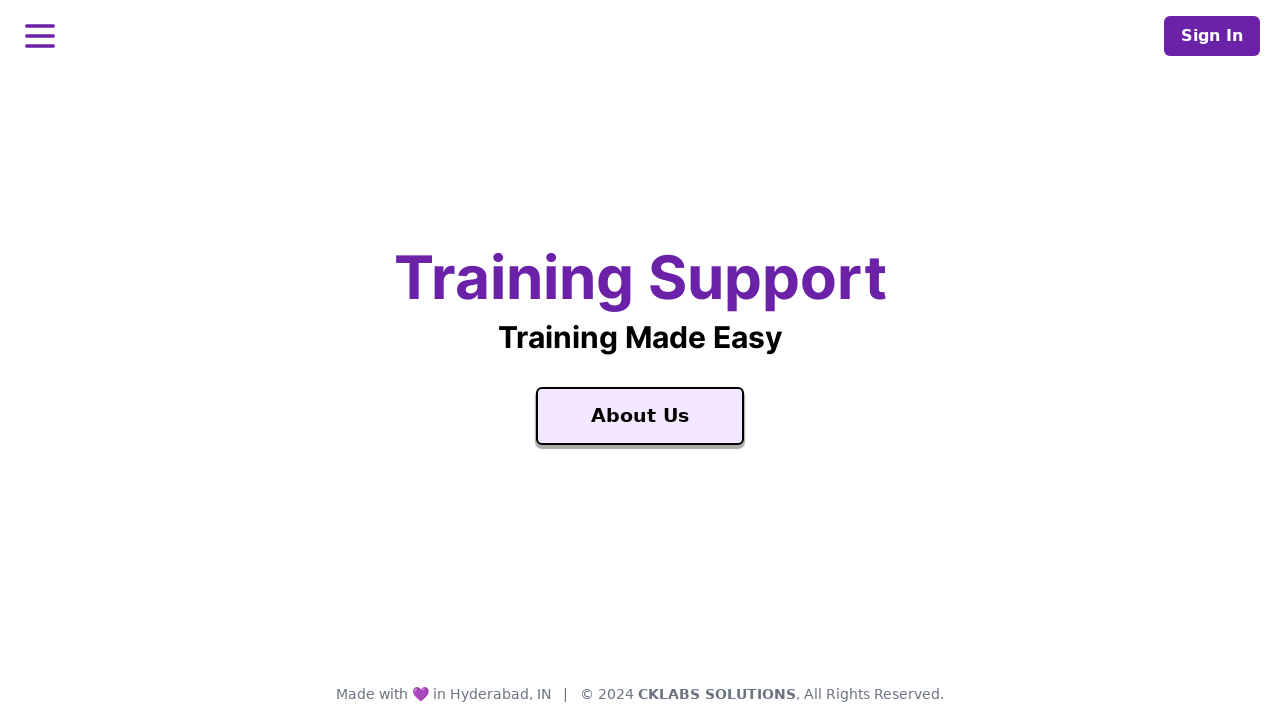

Waited for Training Support homepage to load
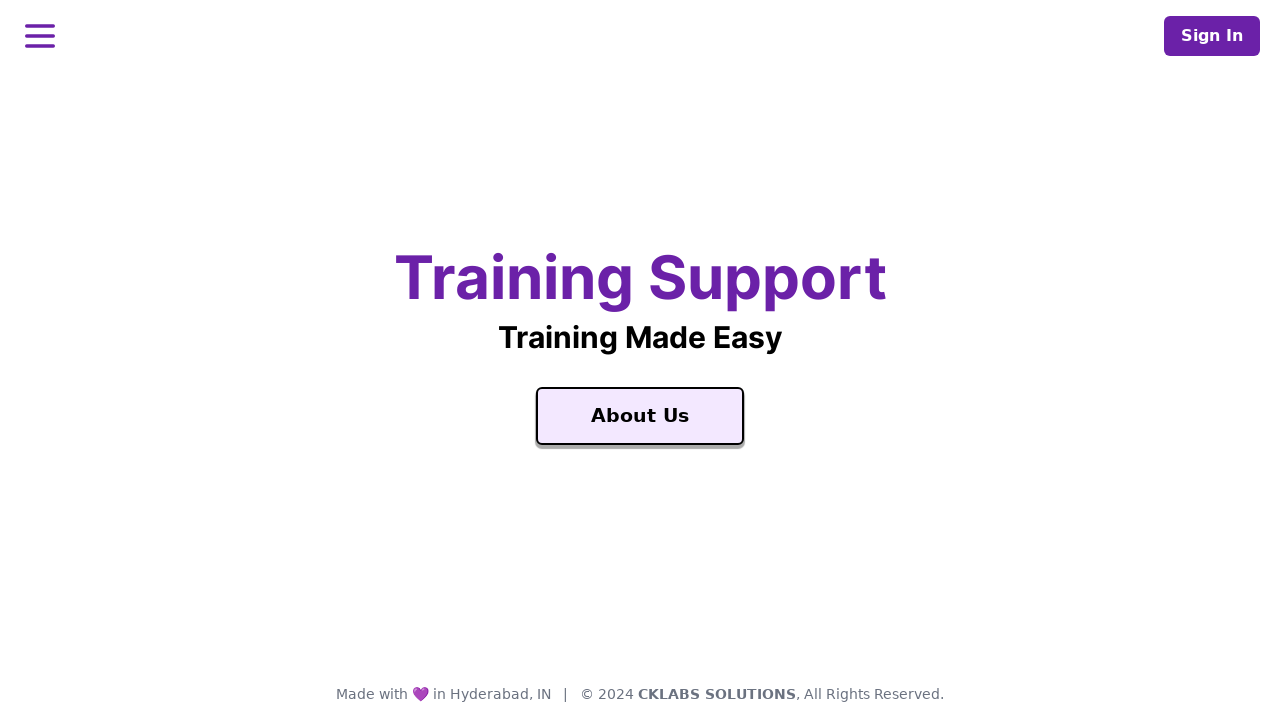

Clicked the About Us link at (640, 416) on text=About Us
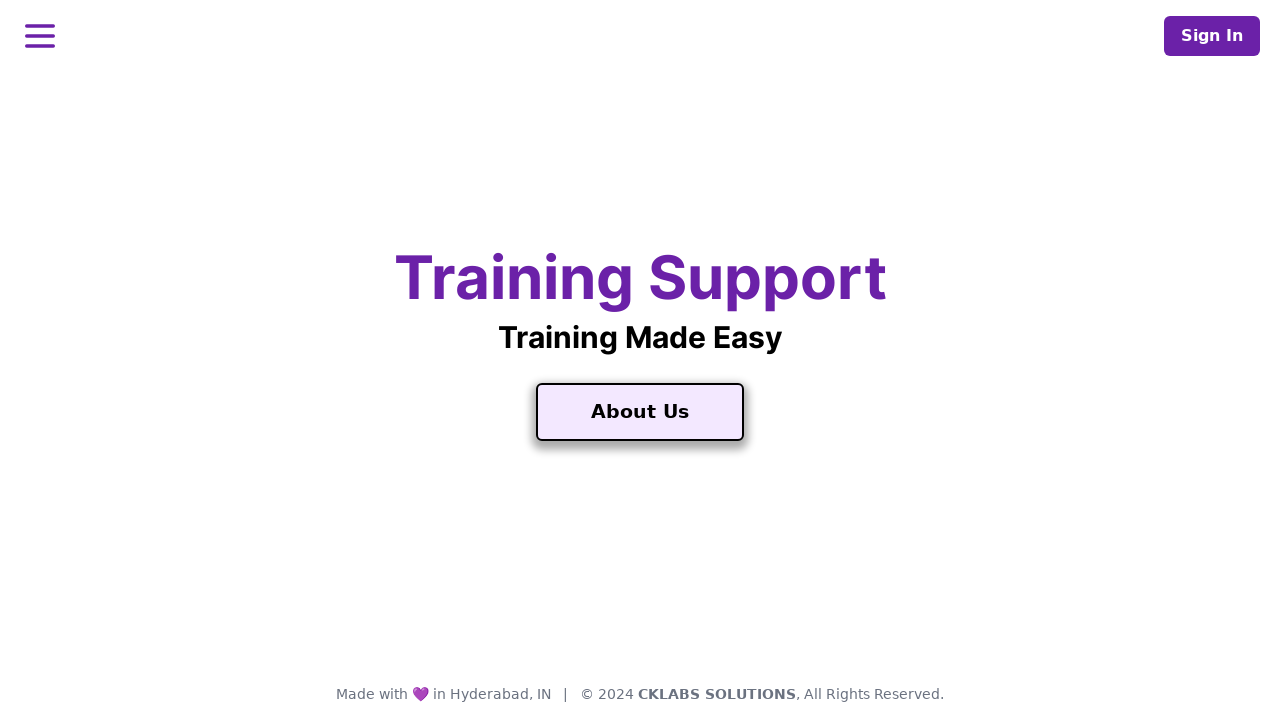

About Us page loaded with heading visible
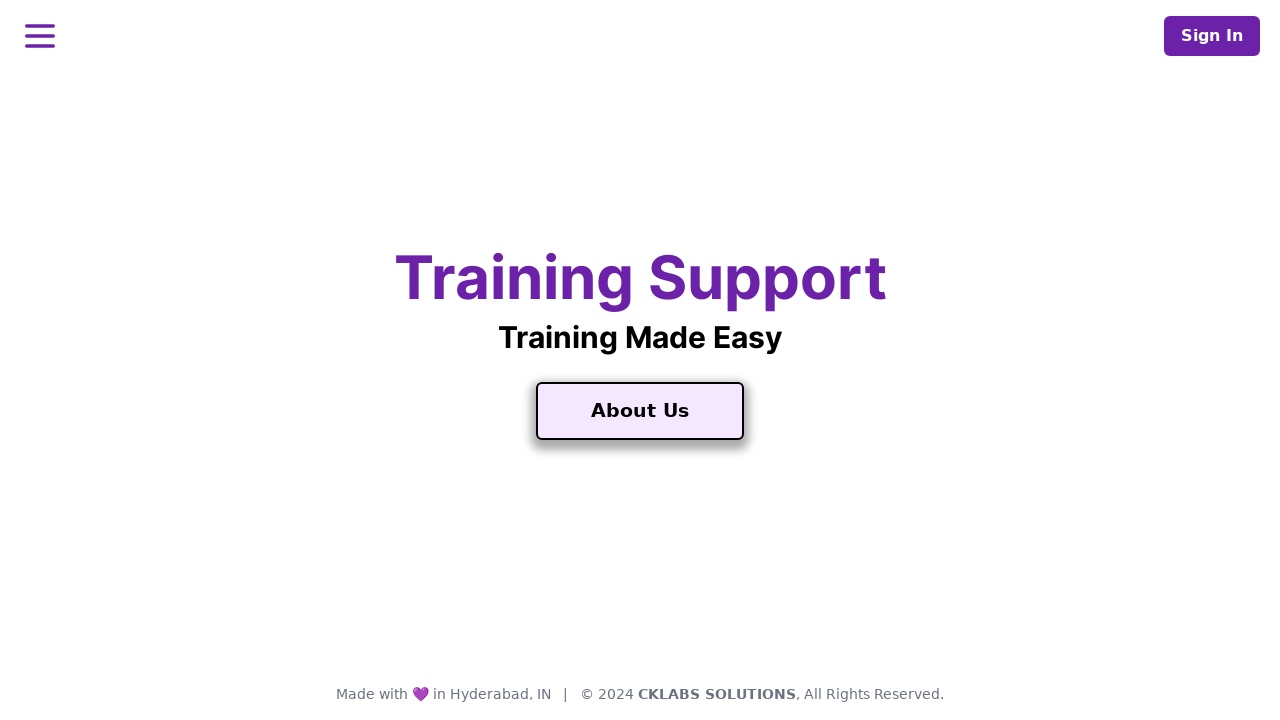

Retrieved page heading text
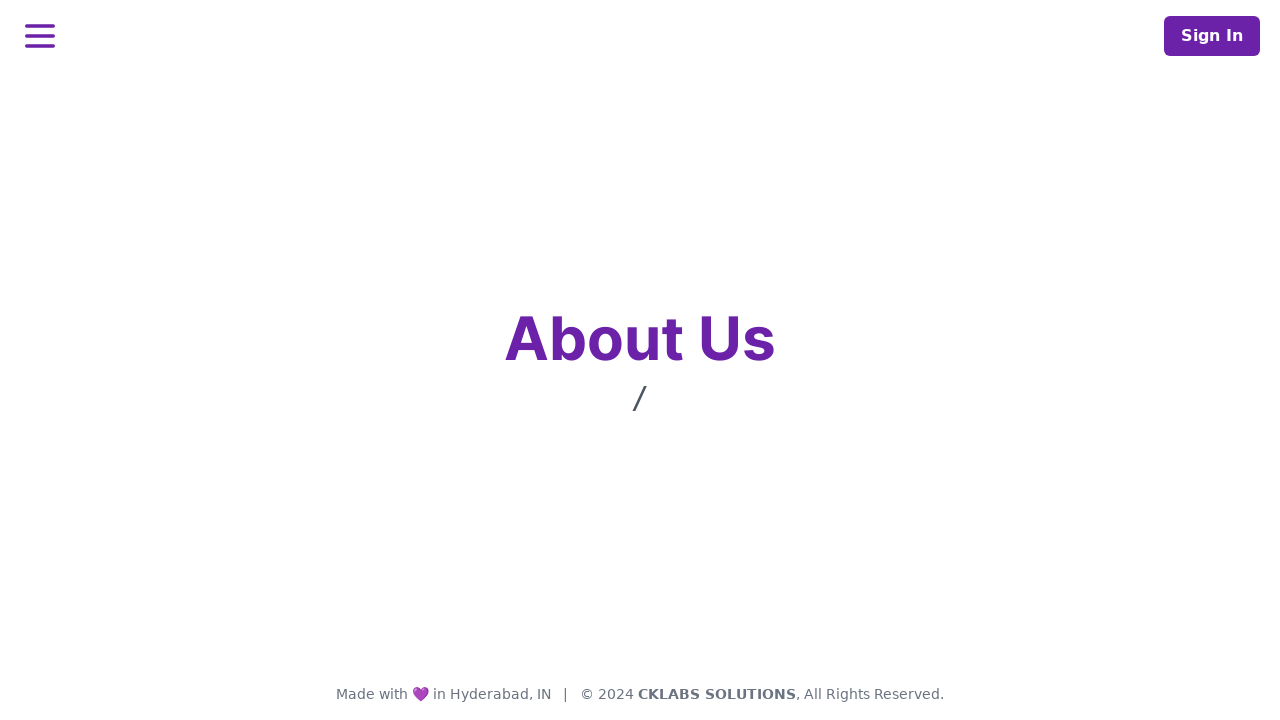

Verified page heading is 'About Us'
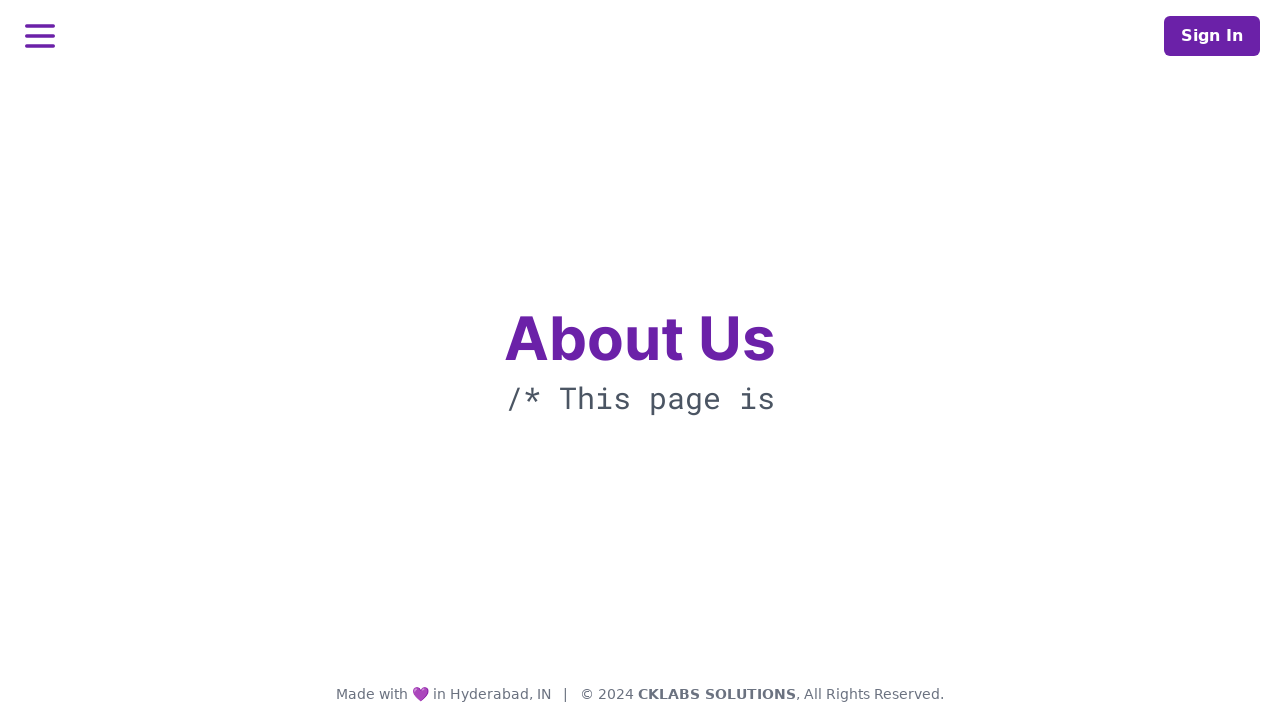

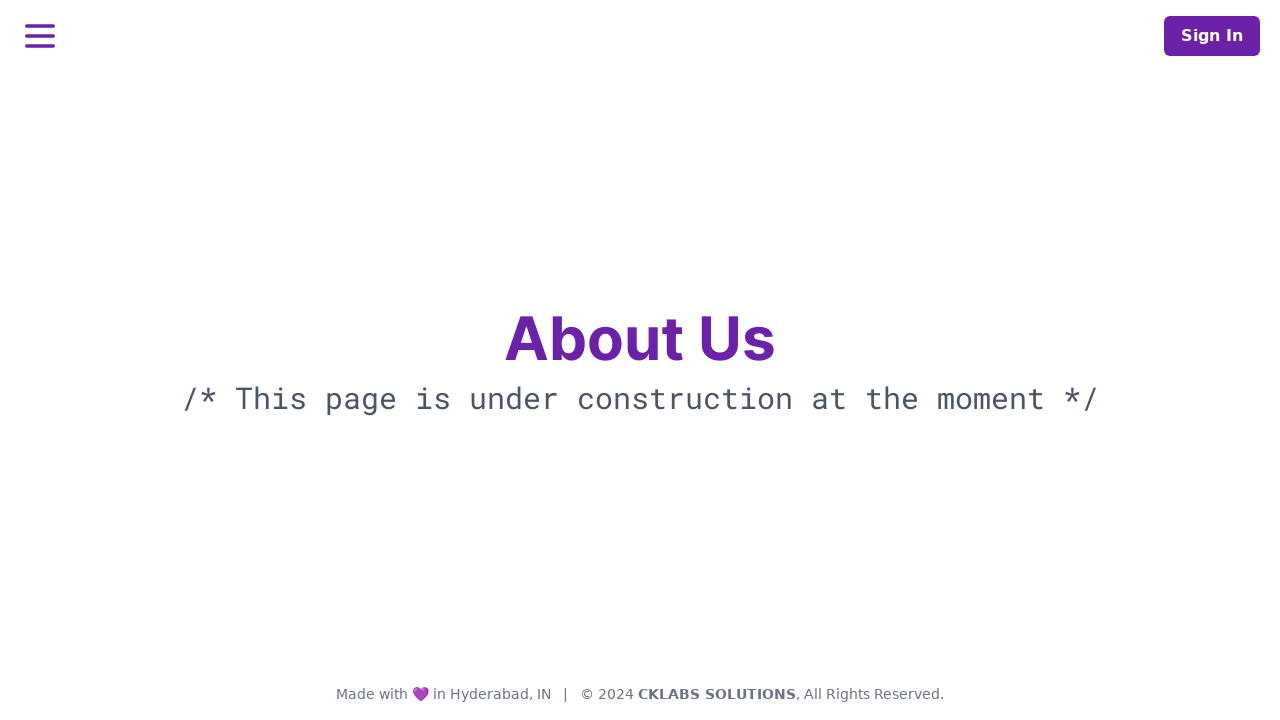